Navigates to Fox News homepage and clicks on the main story in the content section

Starting URL: https://www.foxnews.com/

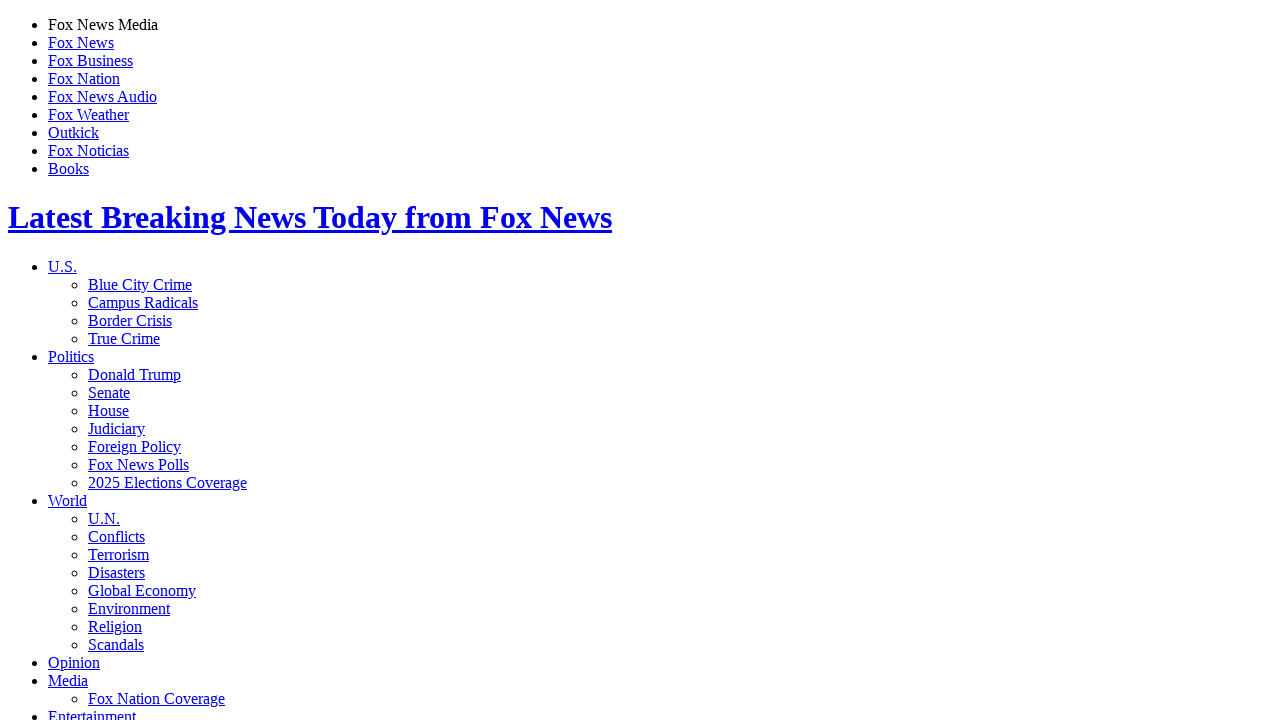

Navigated to Fox News homepage
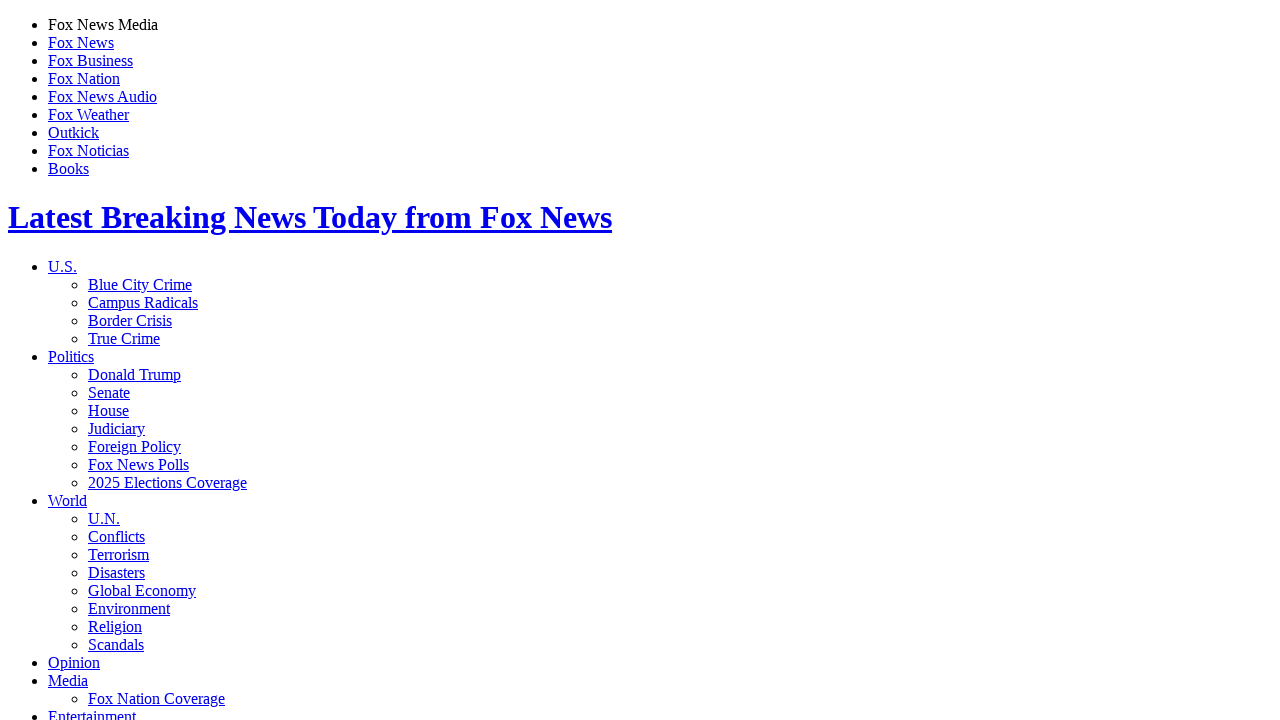

Main content with first story loaded
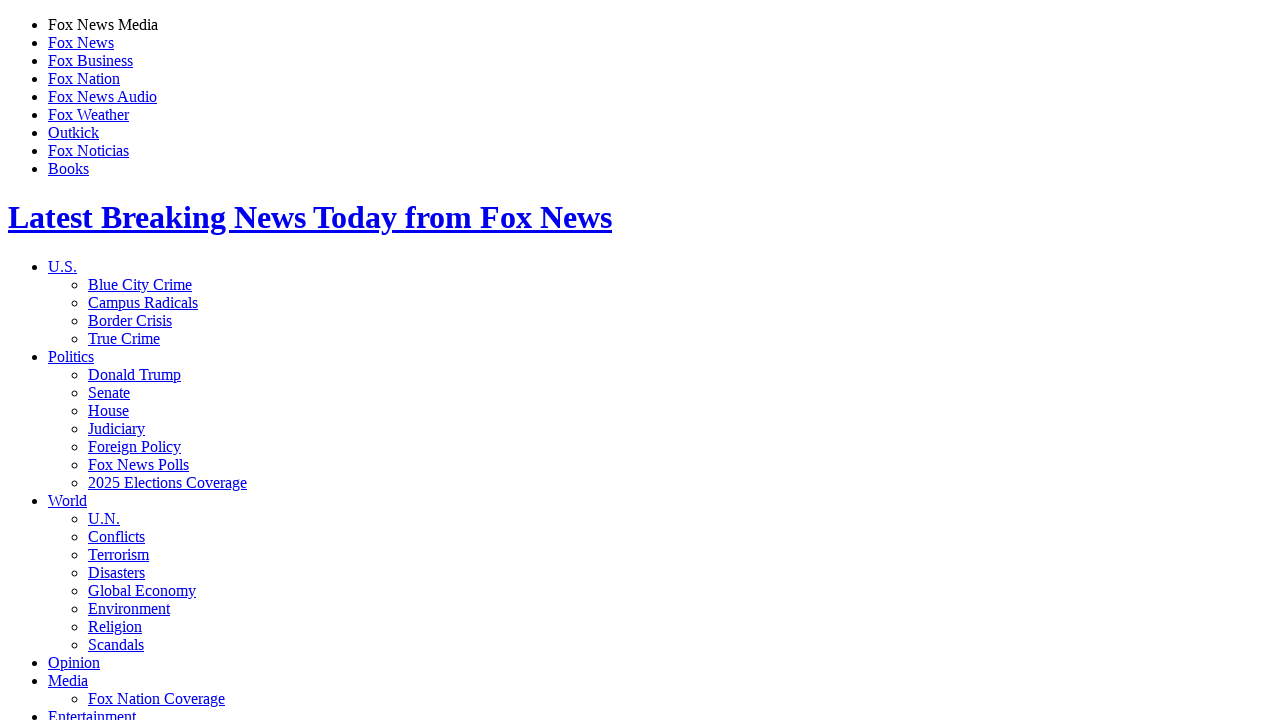

Clicked on the main story in the content section at (640, 360) on .main-content .story-1 >> nth=0
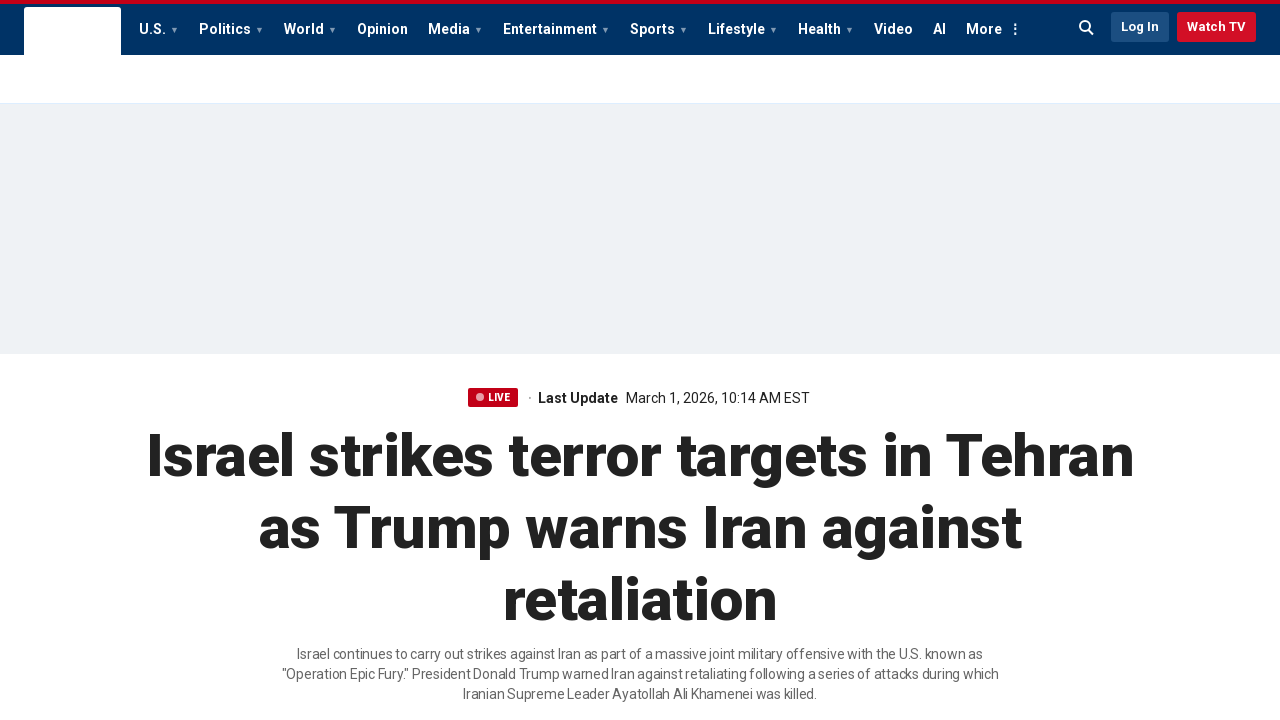

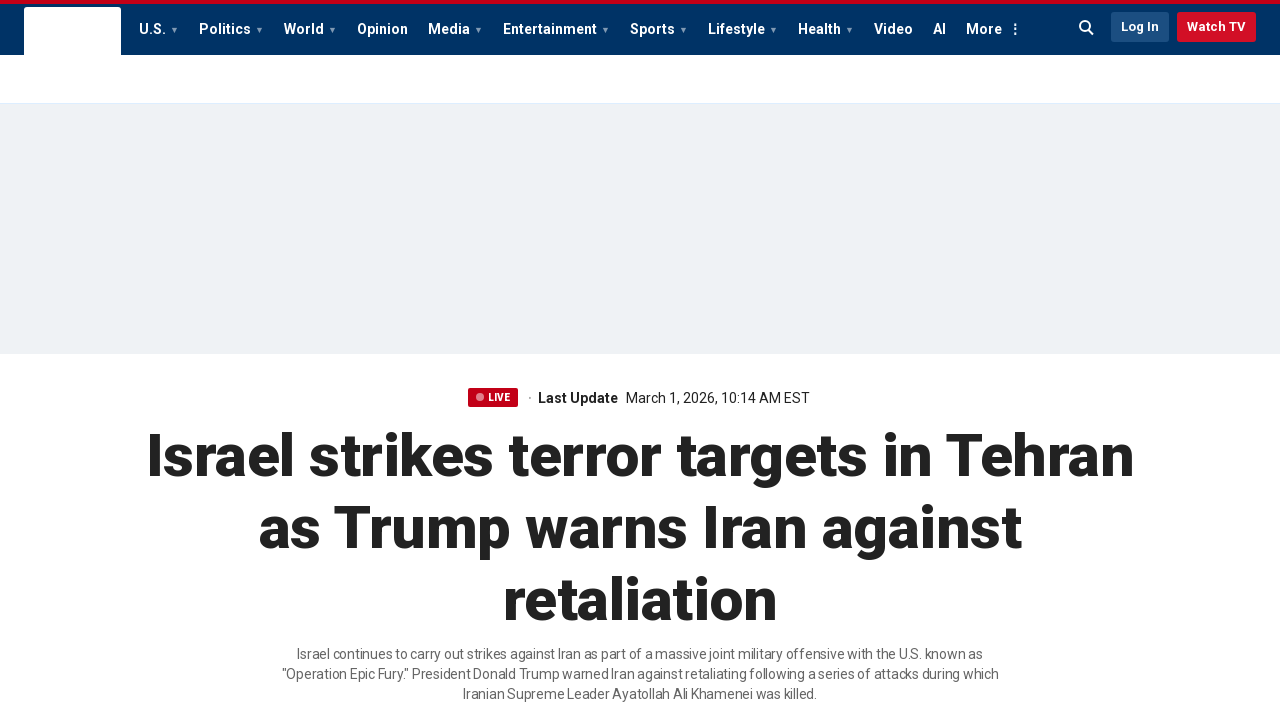